Tests game page content by verifying the game canvas loads, checking visibility of game elements (canvas, stats, controls), and testing interactive controls like speed slider and auto-pathing toggle.

Starting URL: https://tjsingleton.github.io/bulletbuzz/game/

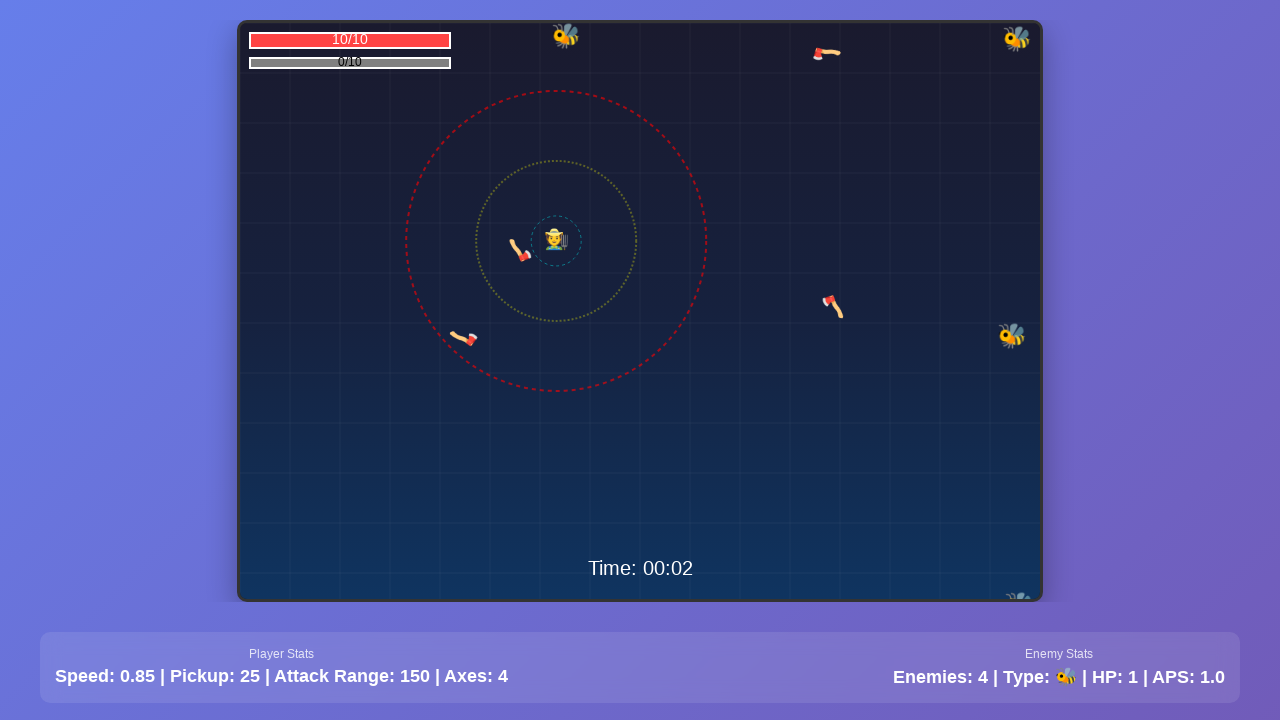

Game canvas loaded successfully
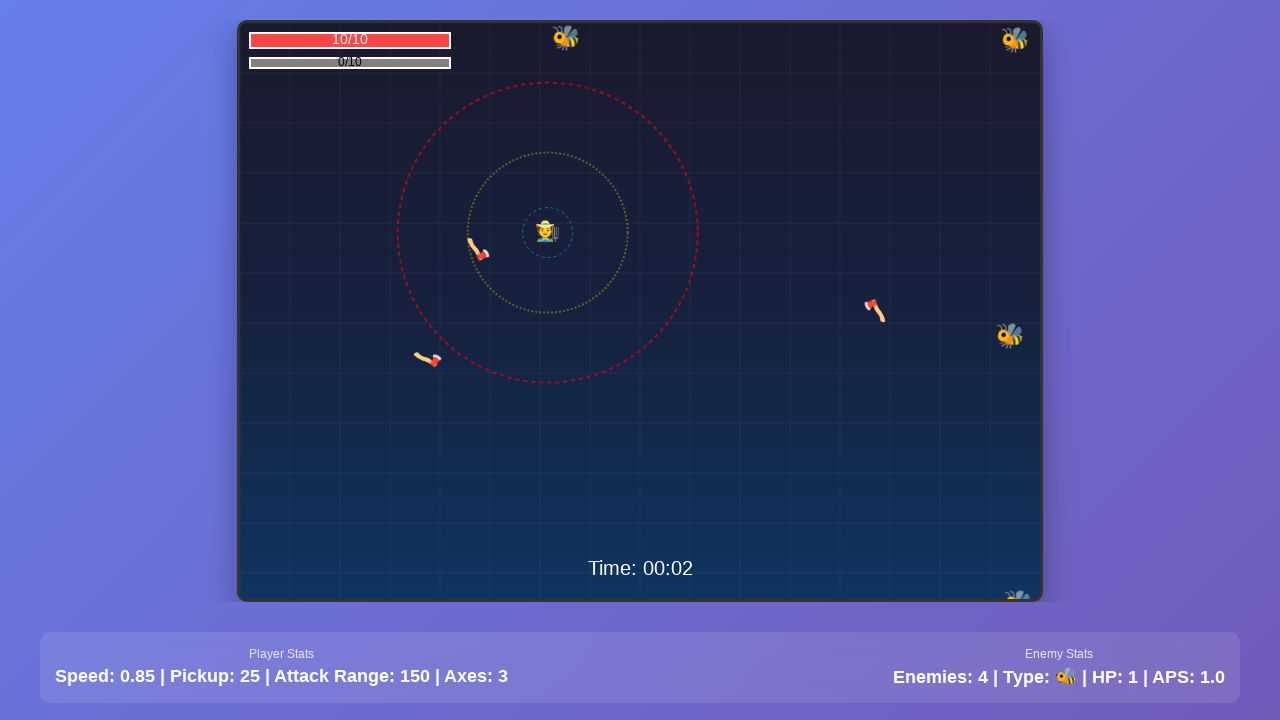

Stats element is visible
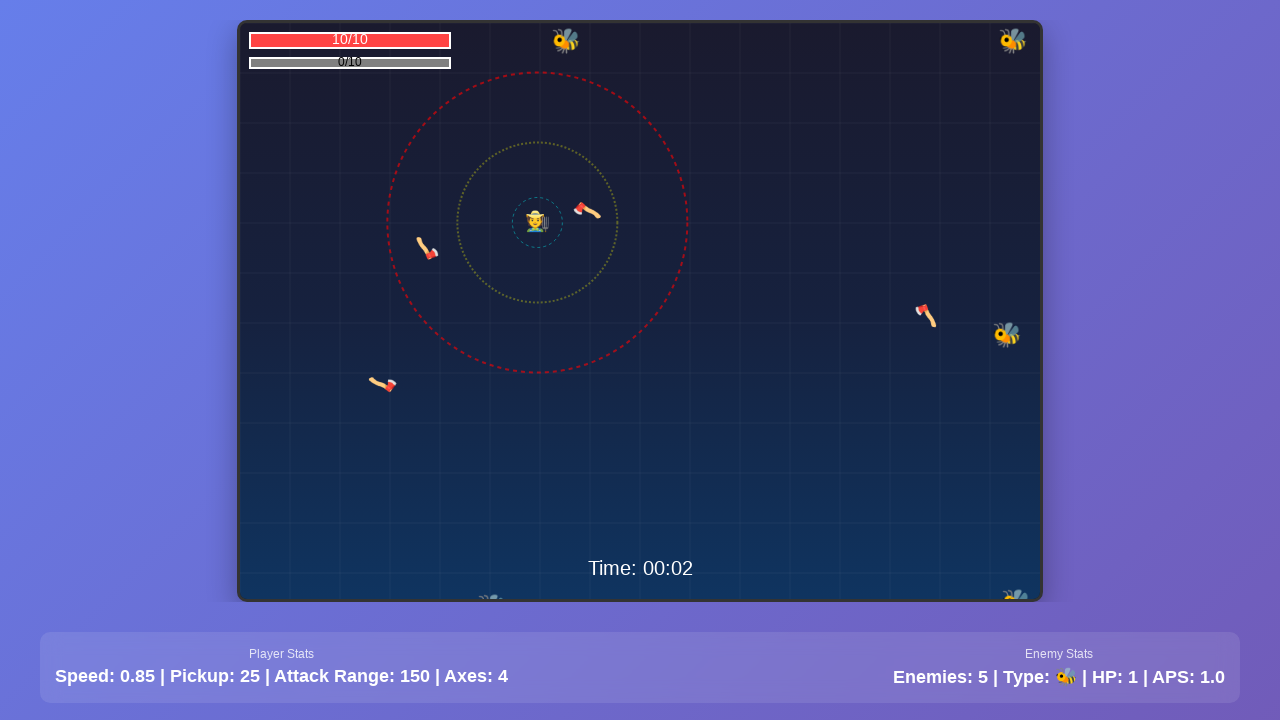

Enemy stats element is visible
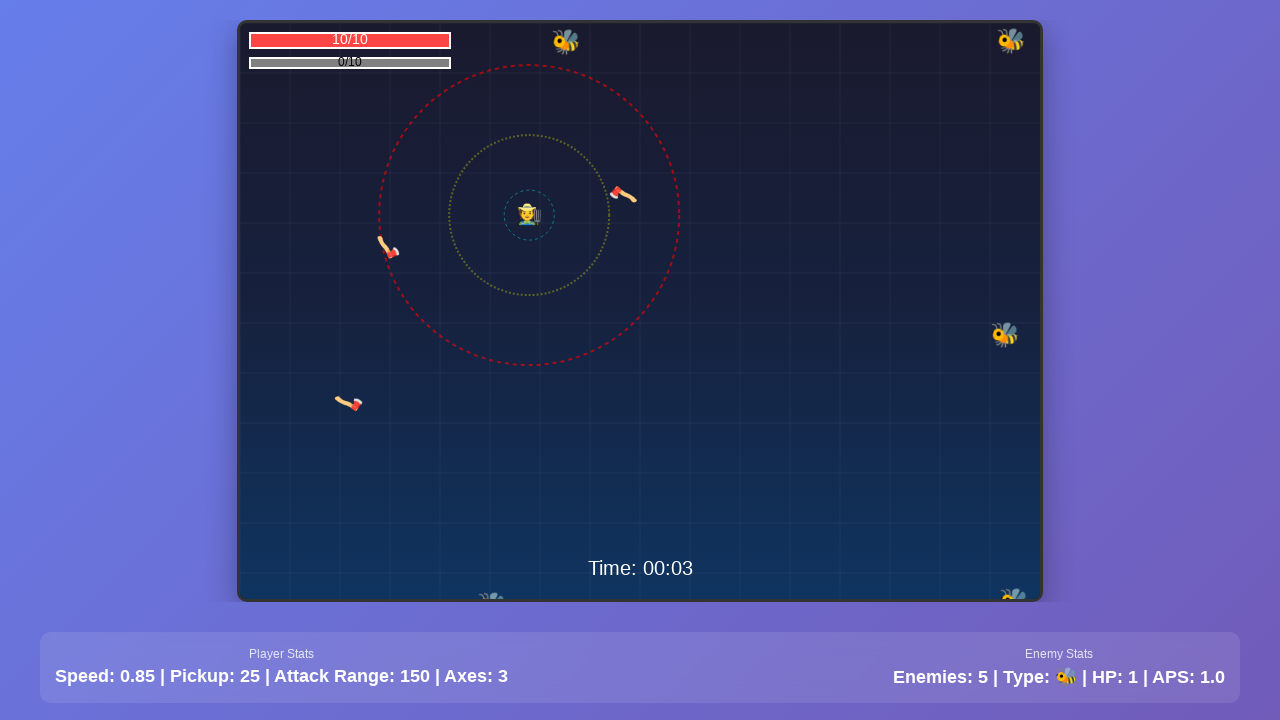

Game speed control element is visible
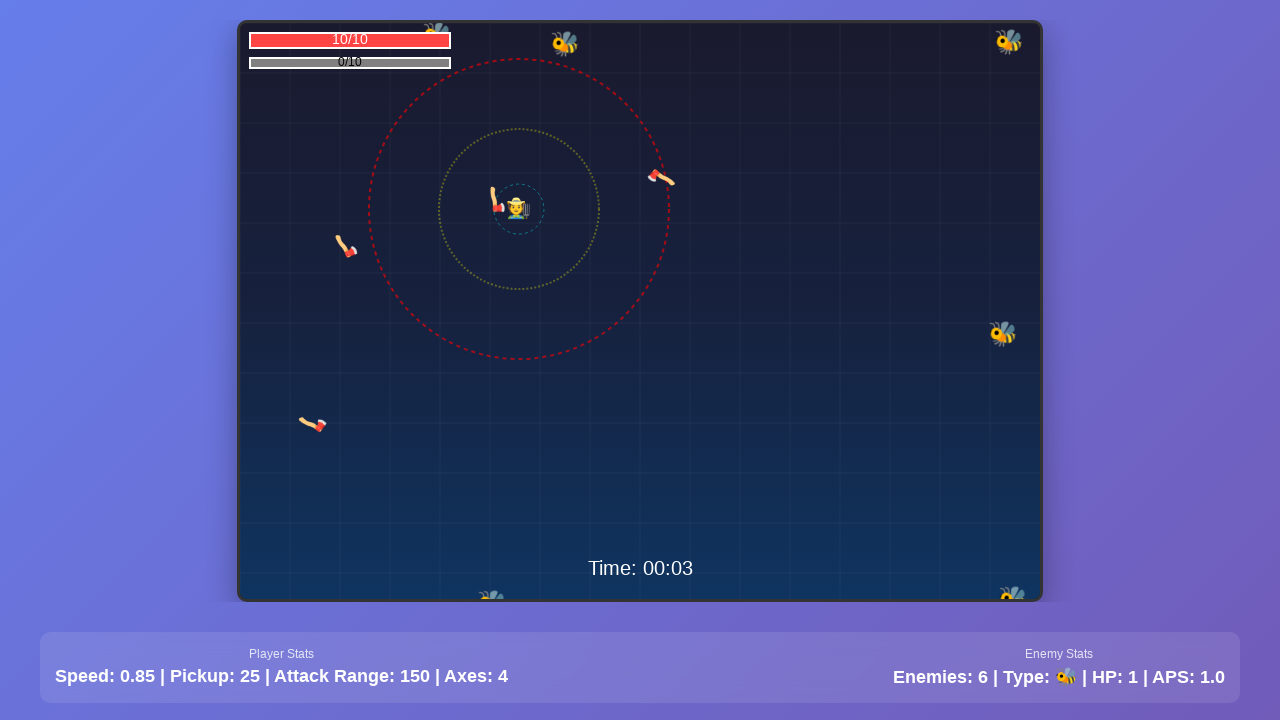

Auto-pathing toggle element is visible
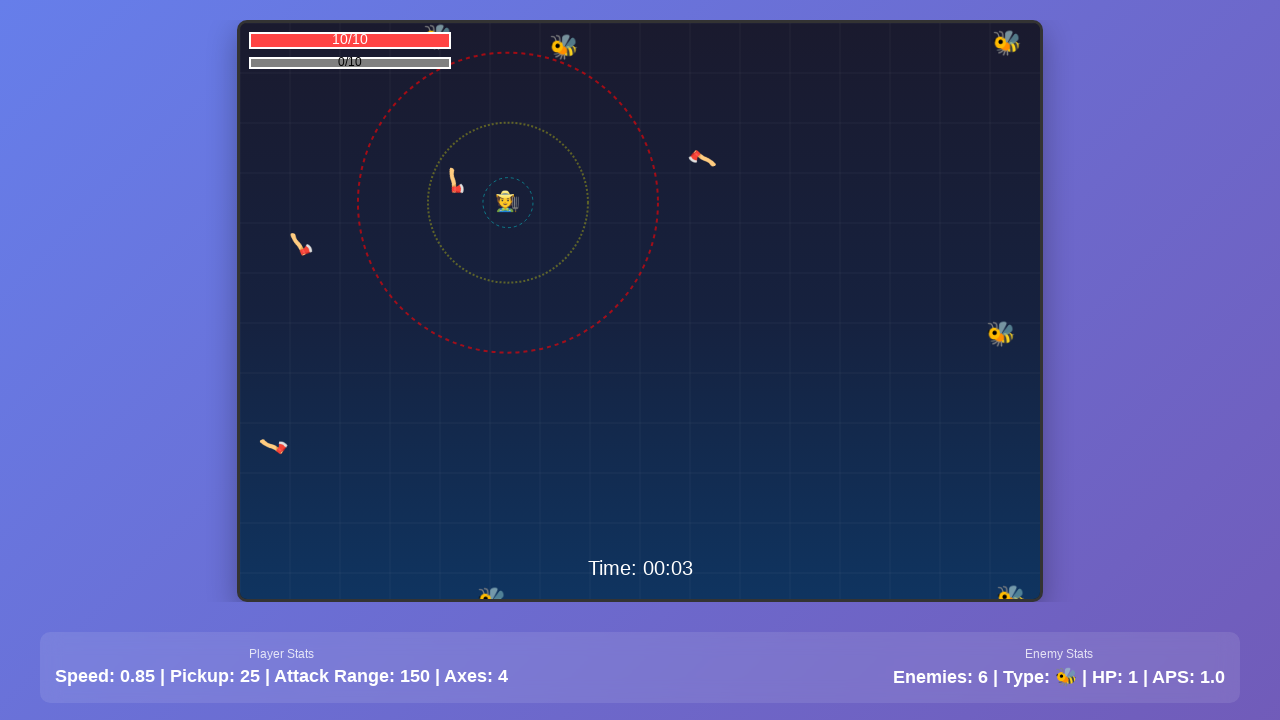

Auto-shop toggle element is visible
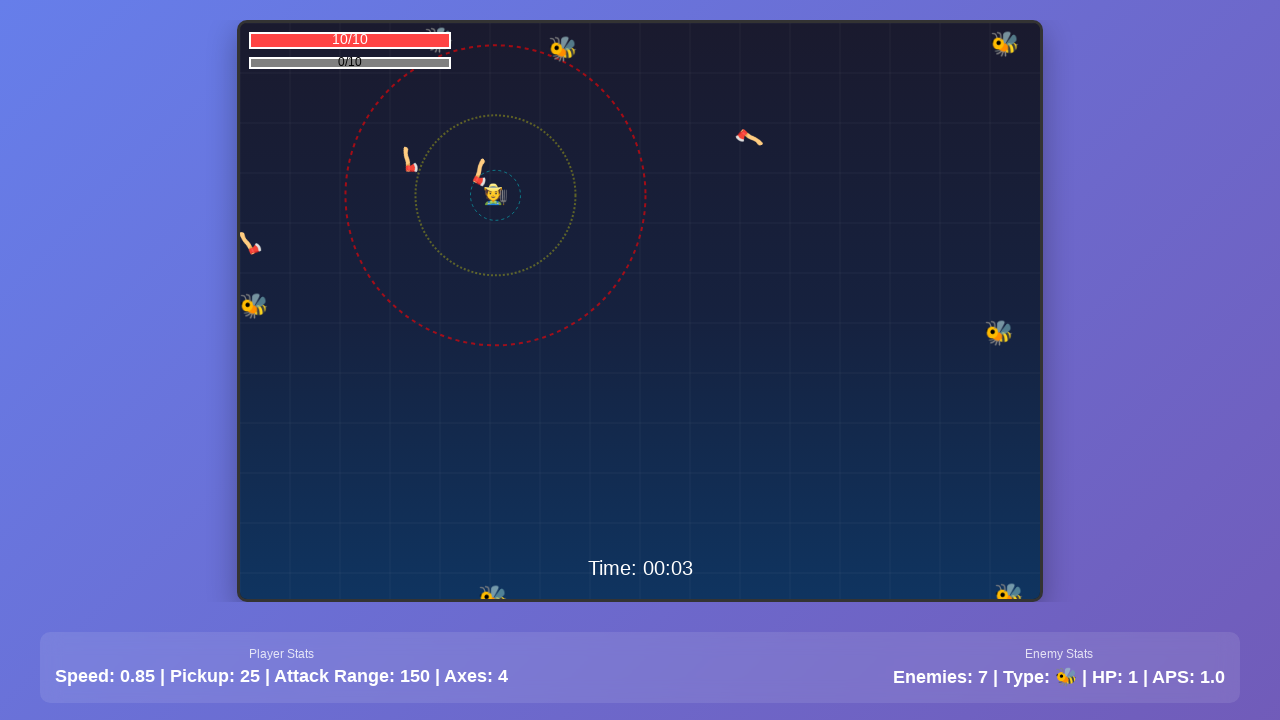

Game running for 3 seconds
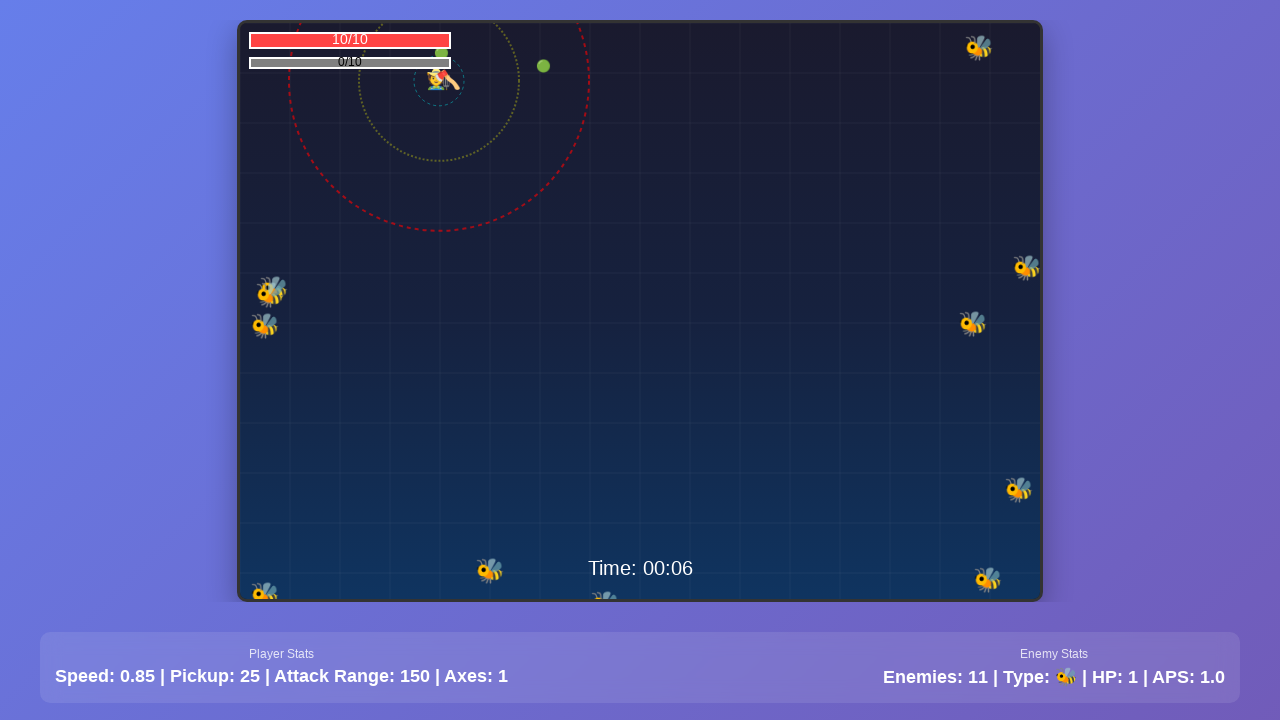

Set game speed to 5 on #gameSpeed
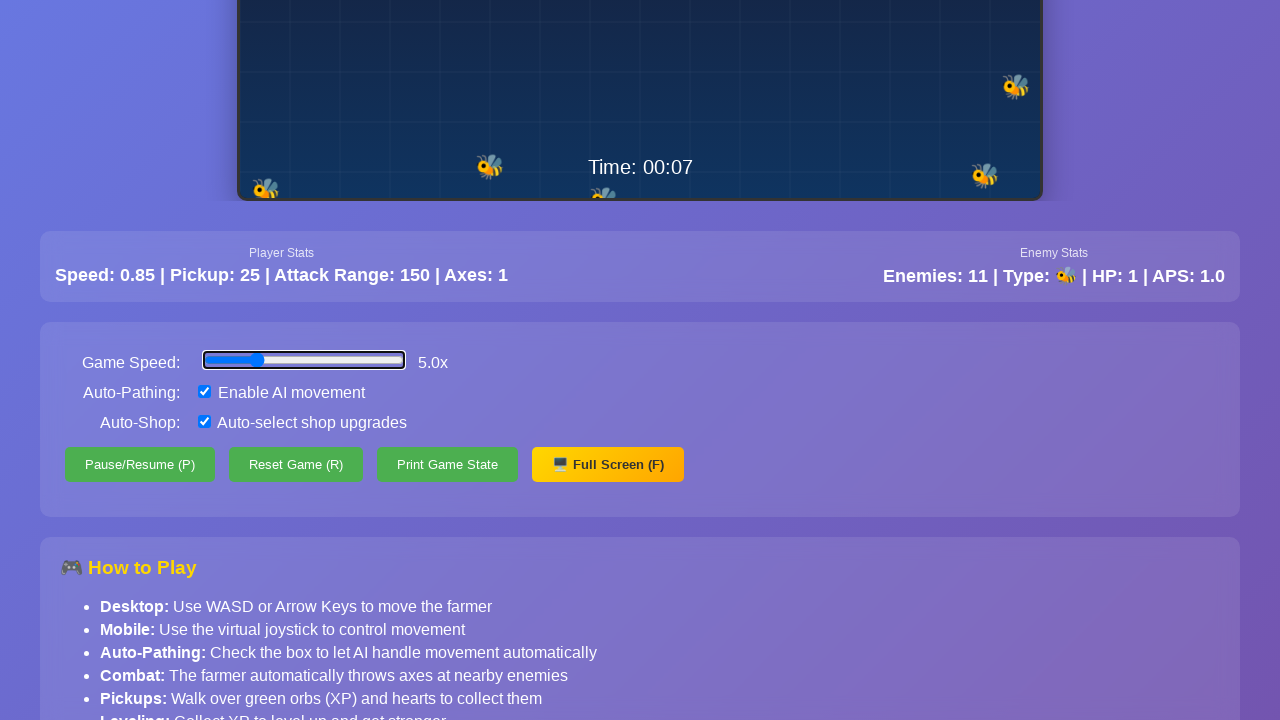

Toggled auto-pathing control at (204, 392) on #autoPath
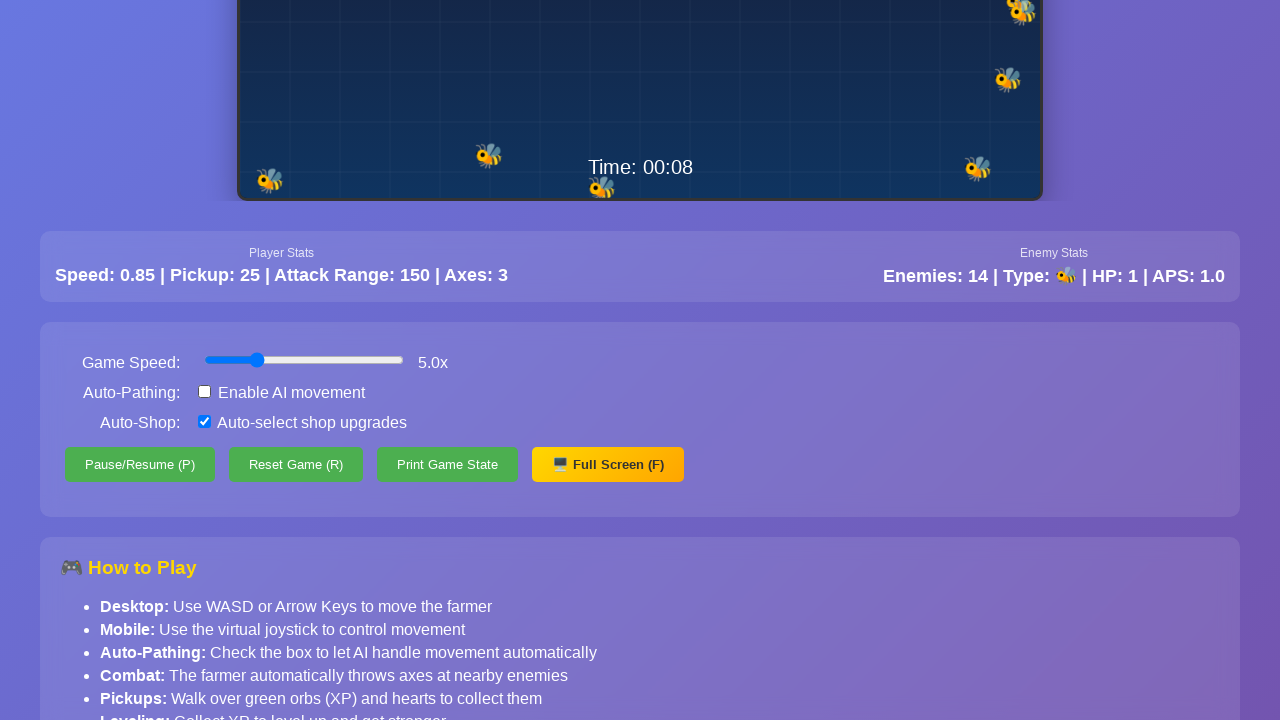

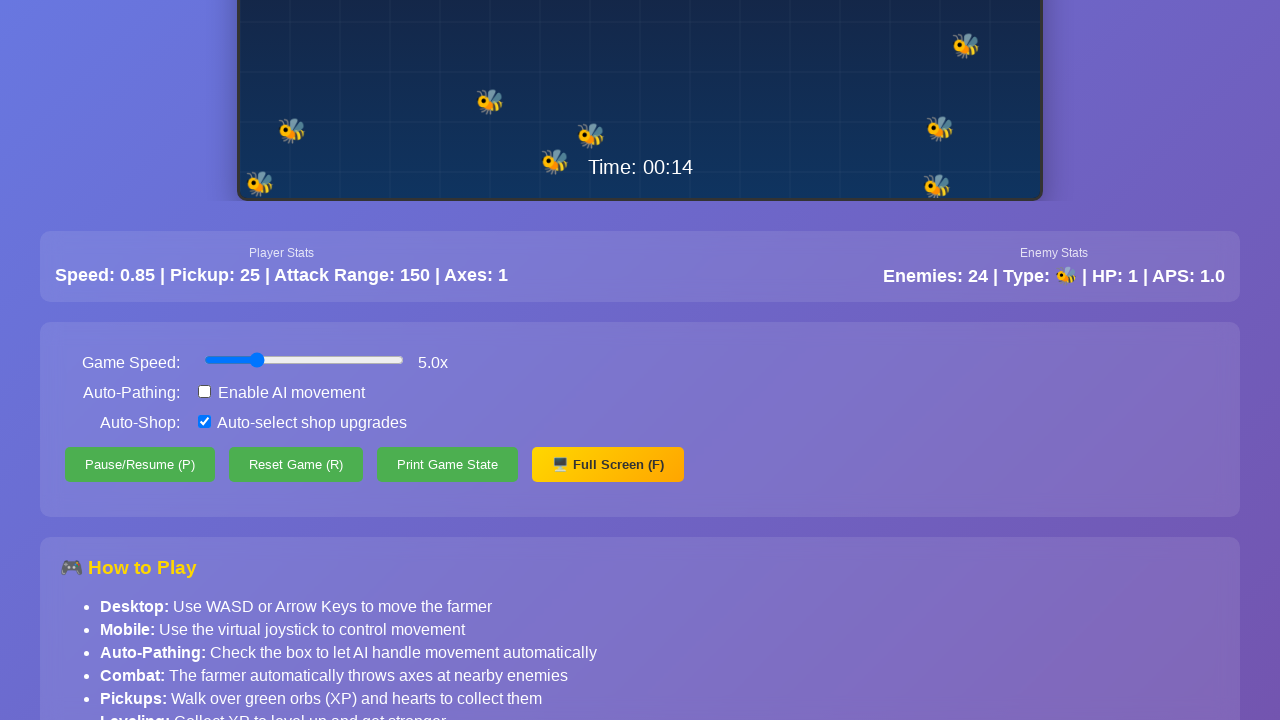